Tests adding and removing elements dynamically on a page by clicking add/delete buttons multiple times

Starting URL: http://the-internet.herokuapp.com

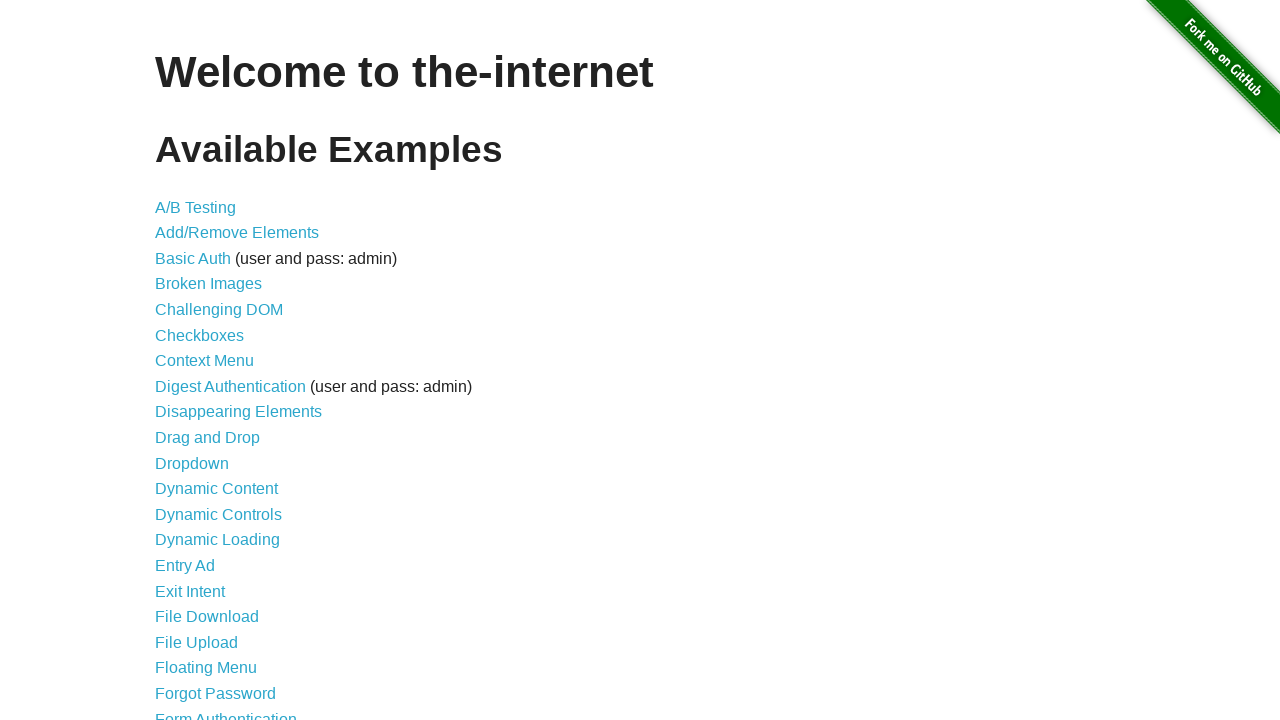

Clicked on Add/Remove Elements link at (237, 233) on text=Add/Remove Elements
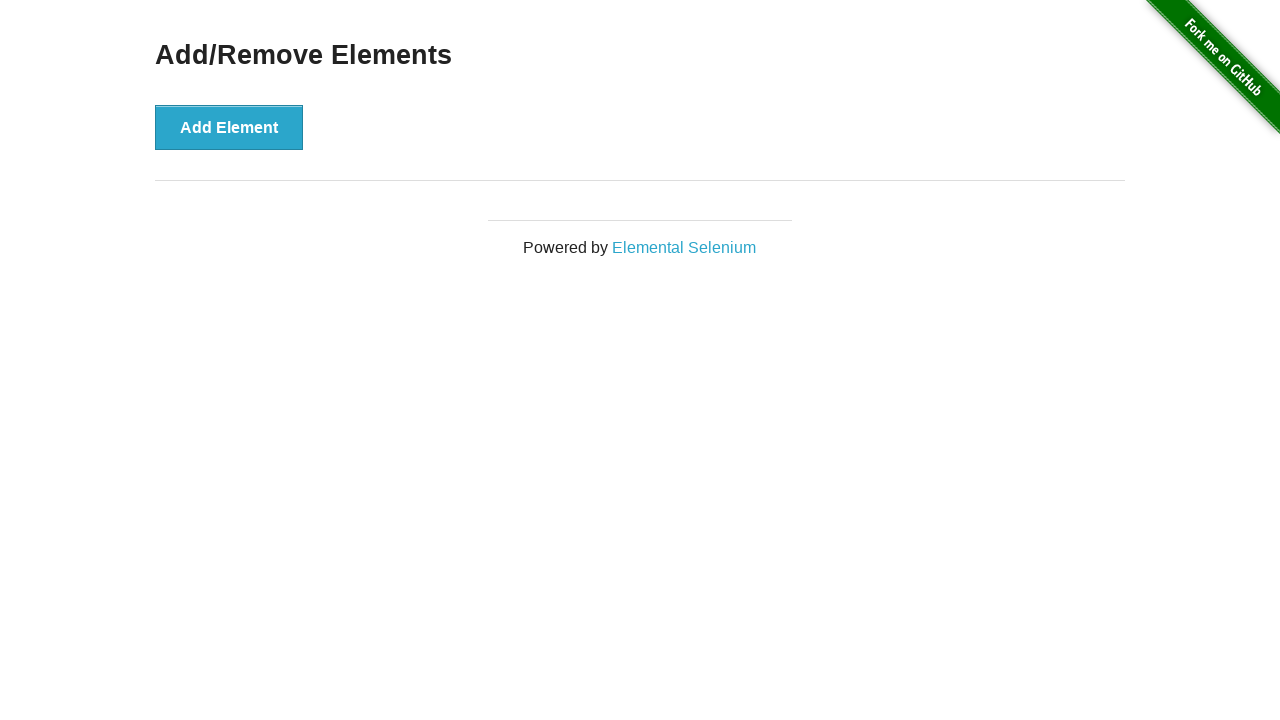

Clicked Add Element button (iteration 1/10) at (229, 127) on xpath=//div[@class='example']/button
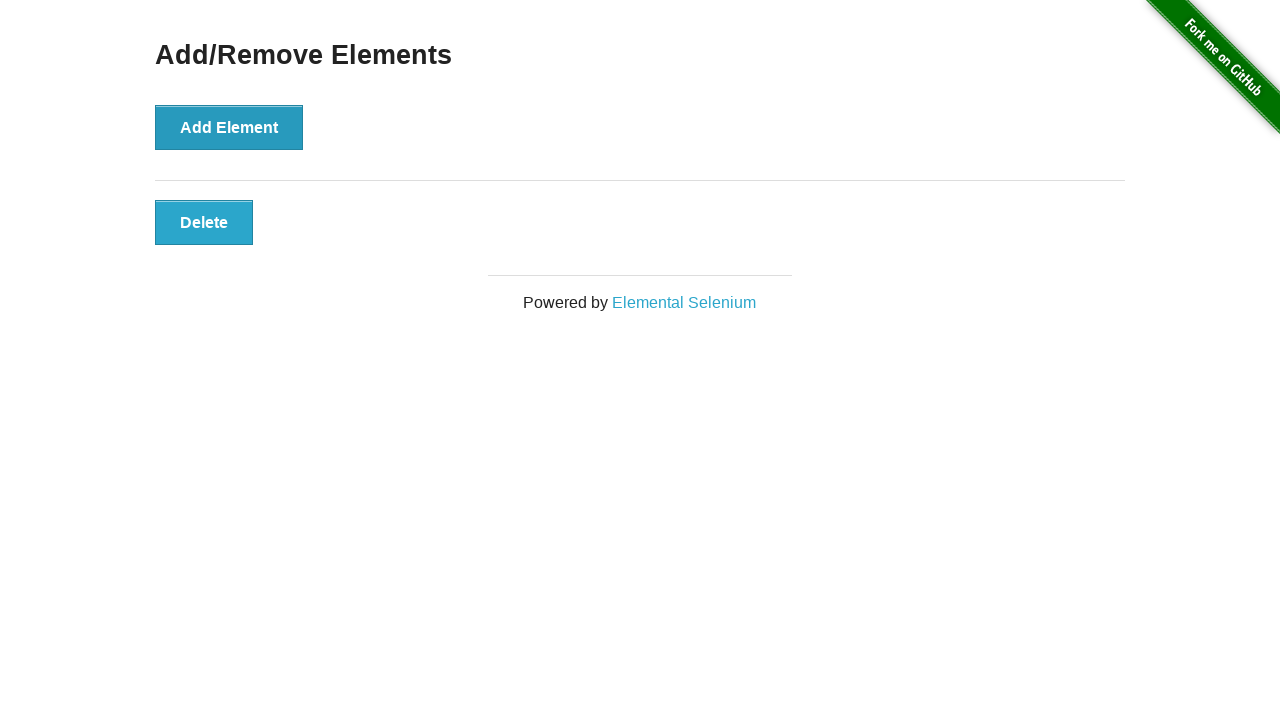

Clicked Add Element button (iteration 2/10) at (229, 127) on xpath=//div[@class='example']/button
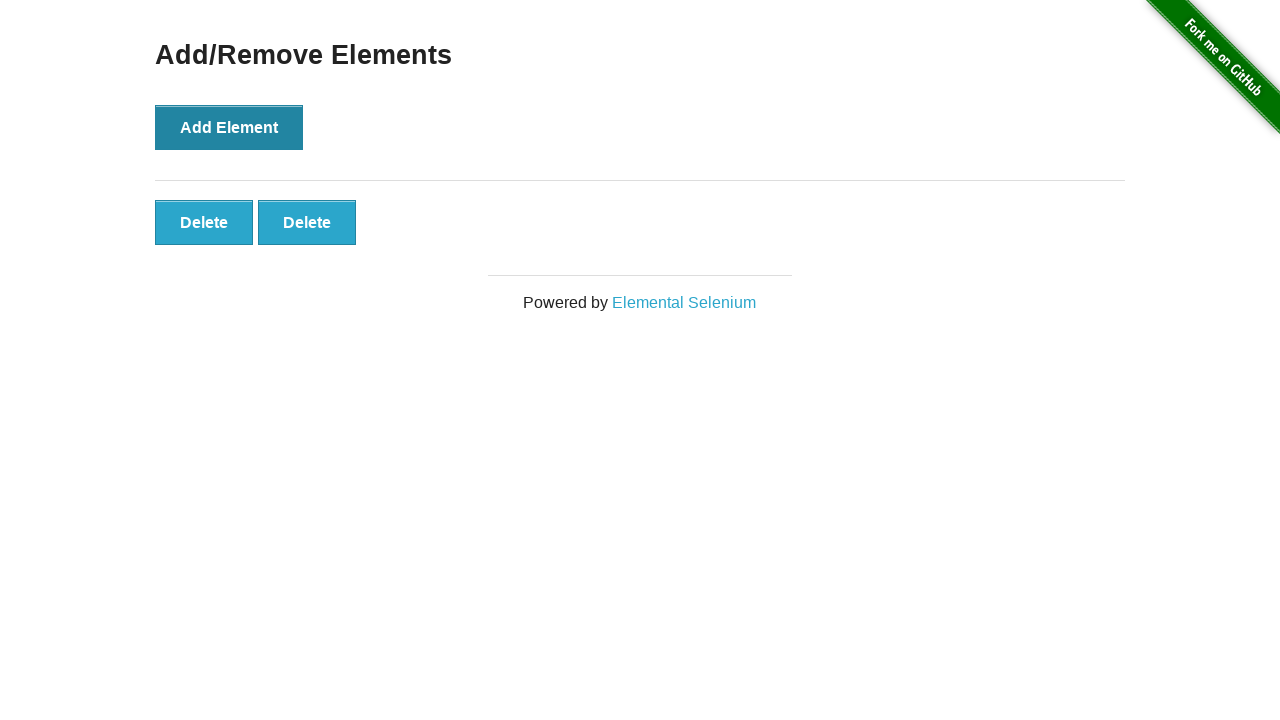

Clicked Add Element button (iteration 3/10) at (229, 127) on xpath=//div[@class='example']/button
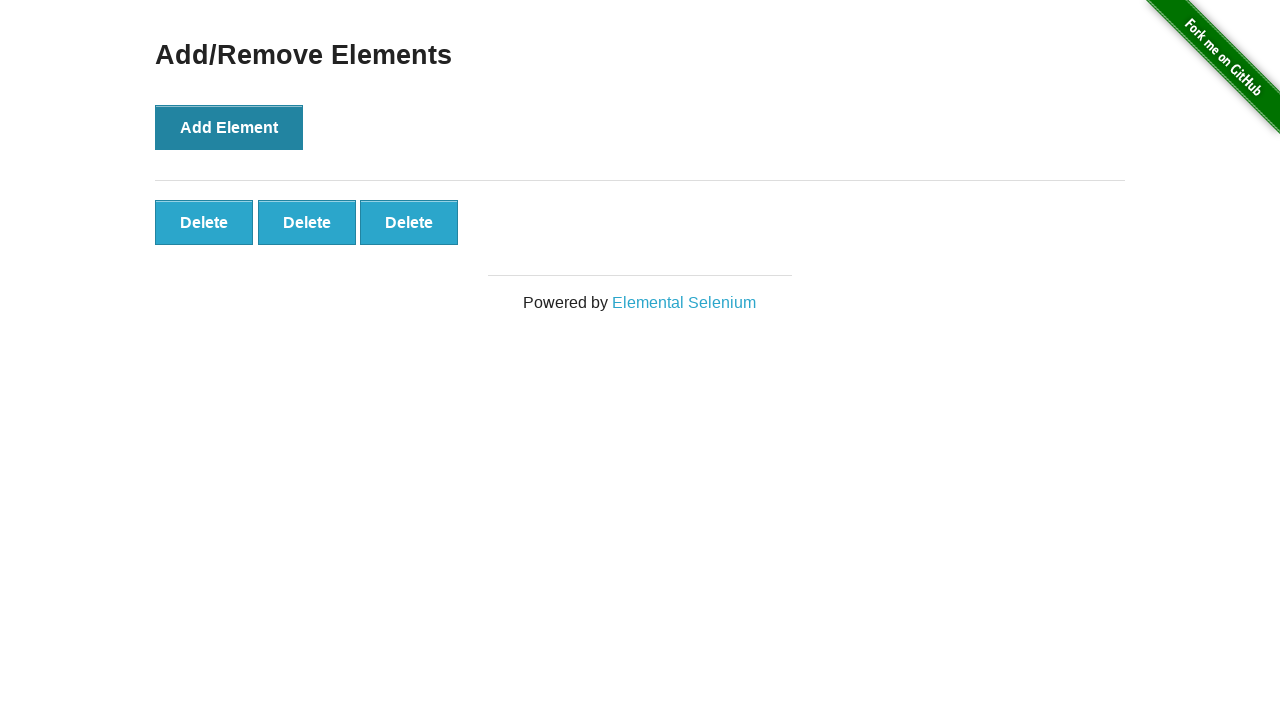

Clicked Add Element button (iteration 4/10) at (229, 127) on xpath=//div[@class='example']/button
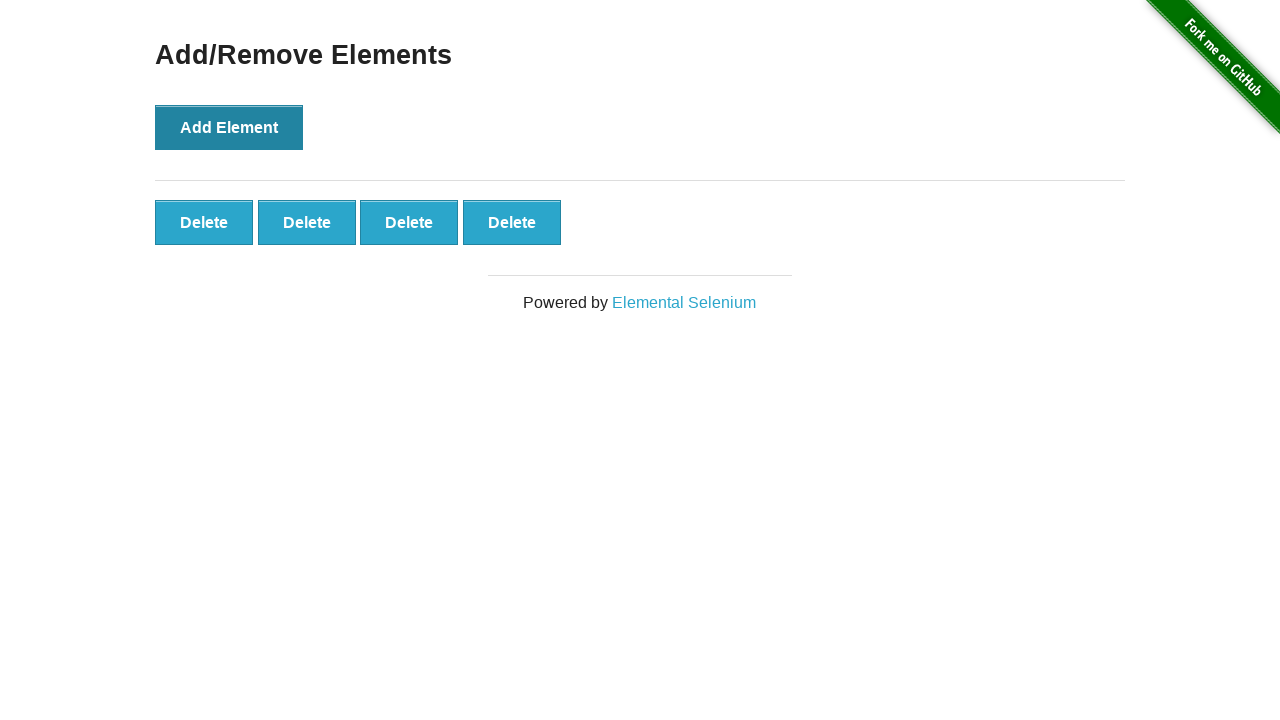

Clicked Add Element button (iteration 5/10) at (229, 127) on xpath=//div[@class='example']/button
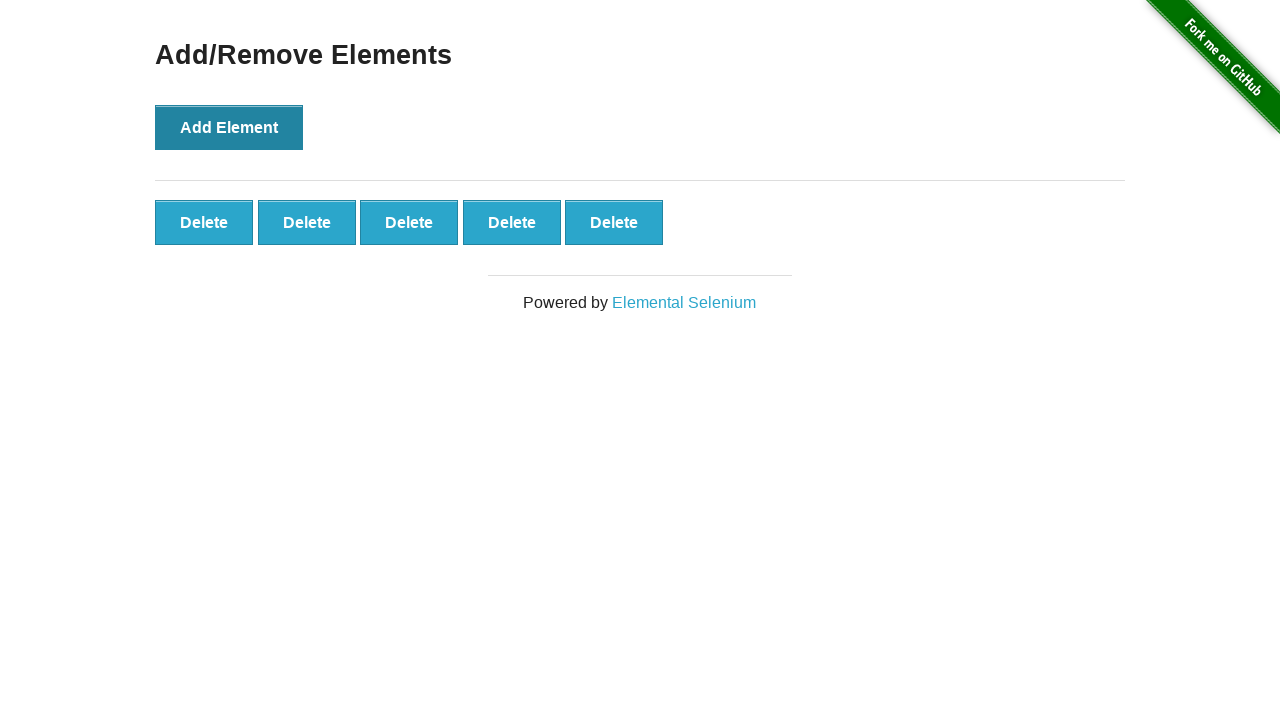

Clicked Add Element button (iteration 6/10) at (229, 127) on xpath=//div[@class='example']/button
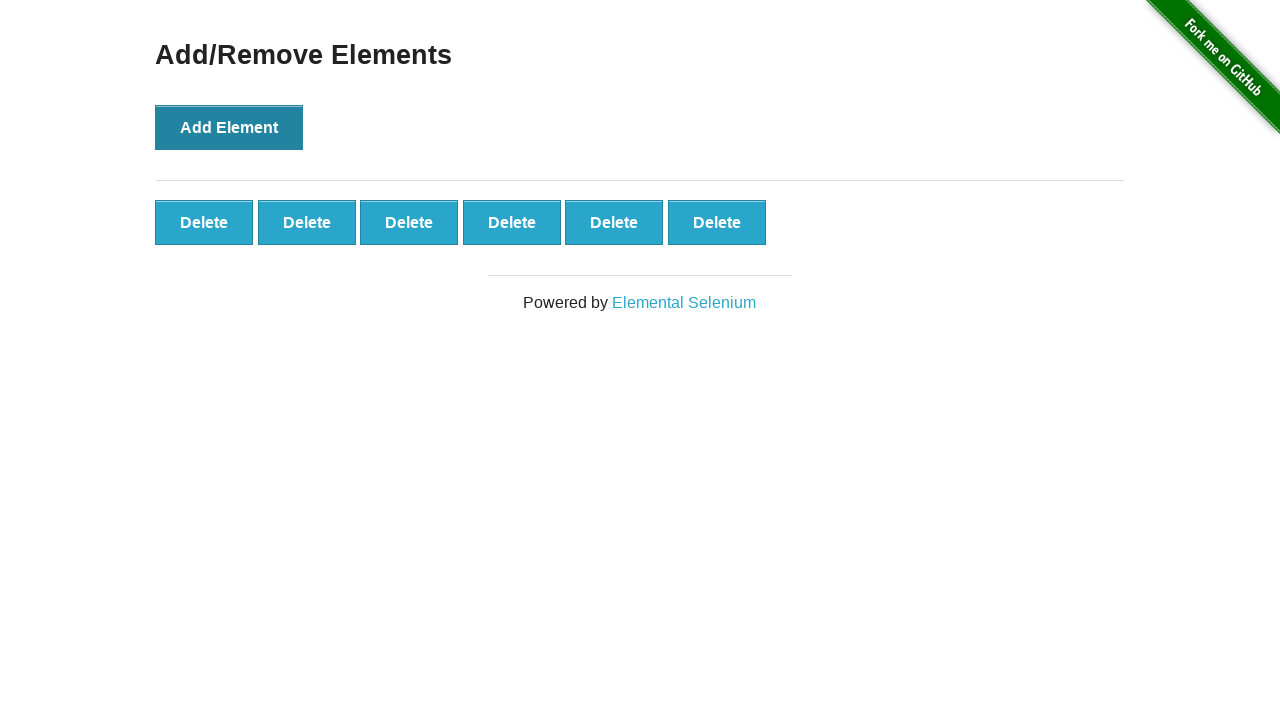

Clicked Add Element button (iteration 7/10) at (229, 127) on xpath=//div[@class='example']/button
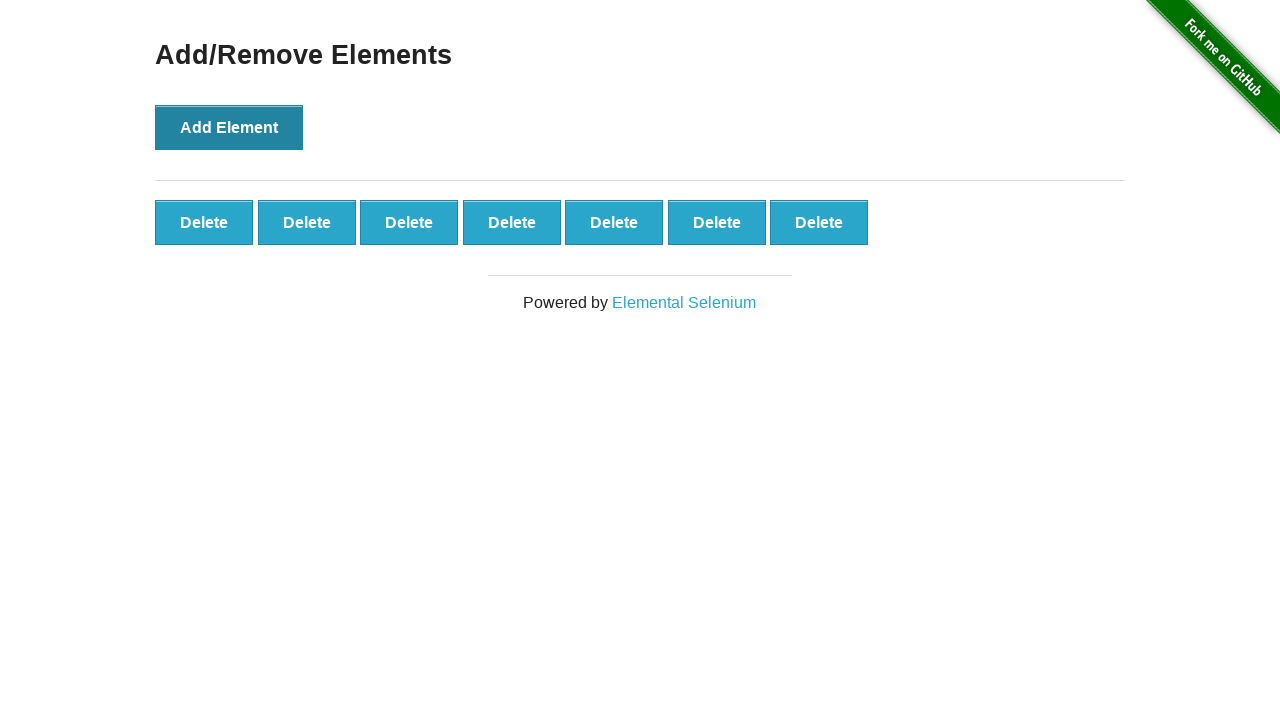

Clicked Add Element button (iteration 8/10) at (229, 127) on xpath=//div[@class='example']/button
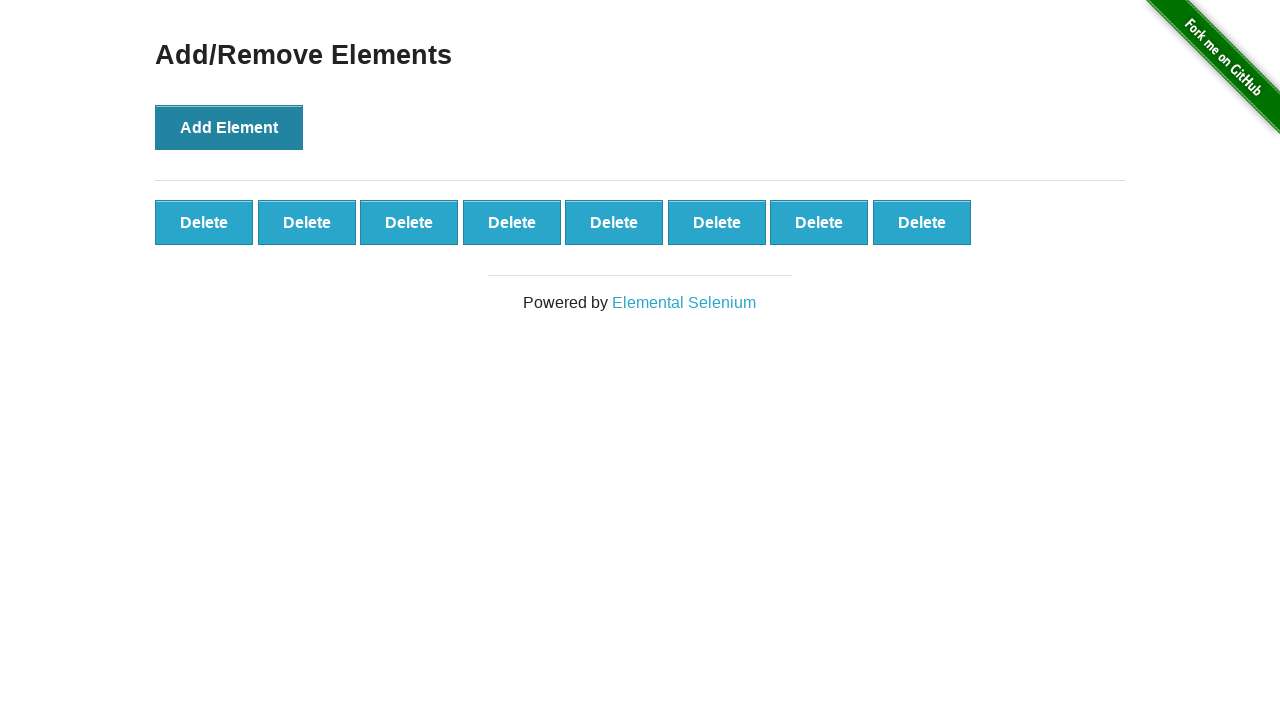

Clicked Add Element button (iteration 9/10) at (229, 127) on xpath=//div[@class='example']/button
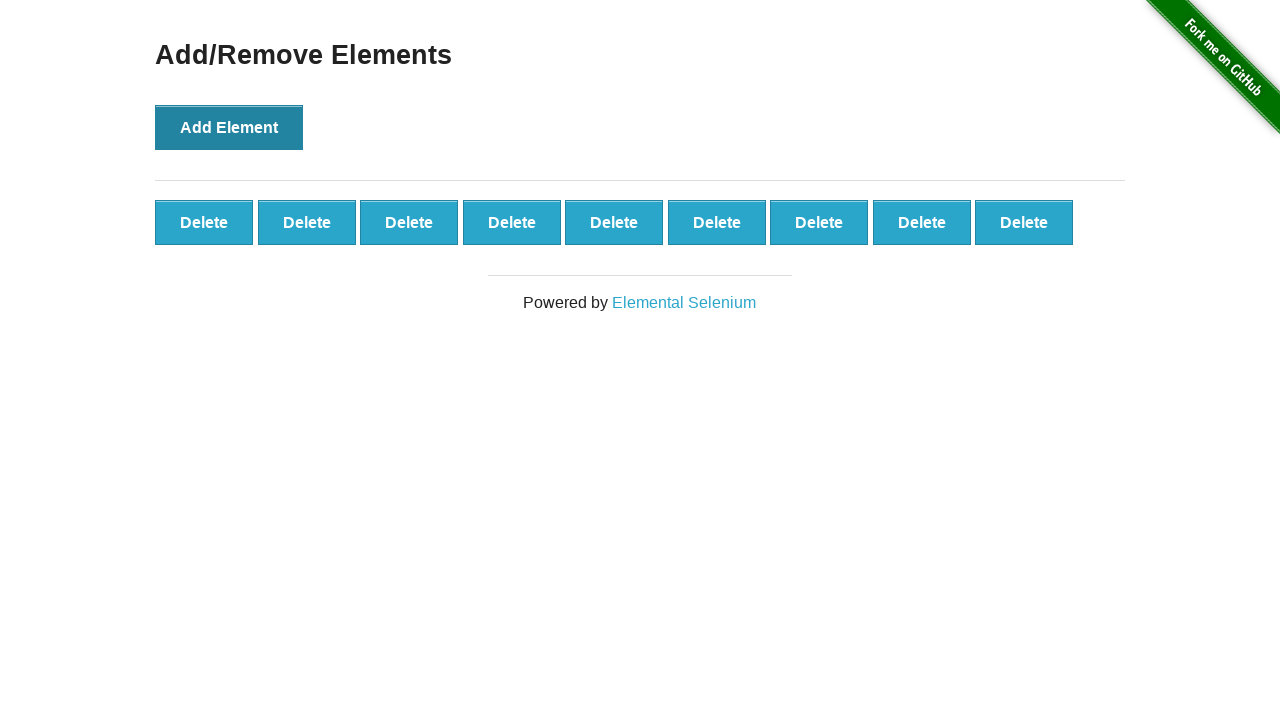

Clicked Add Element button (iteration 10/10) at (229, 127) on xpath=//div[@class='example']/button
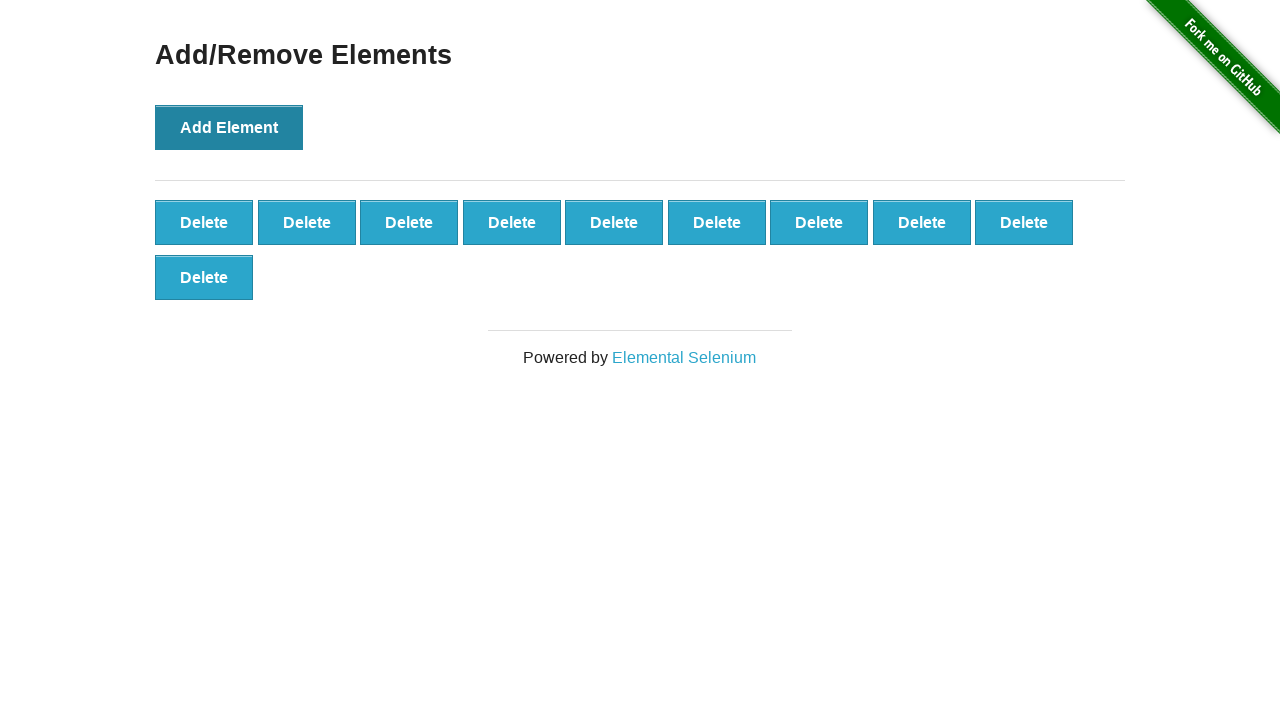

Clicked Delete button to remove element (iteration 1/5) at (204, 222) on xpath=//div[@id='elements']/button >> nth=0
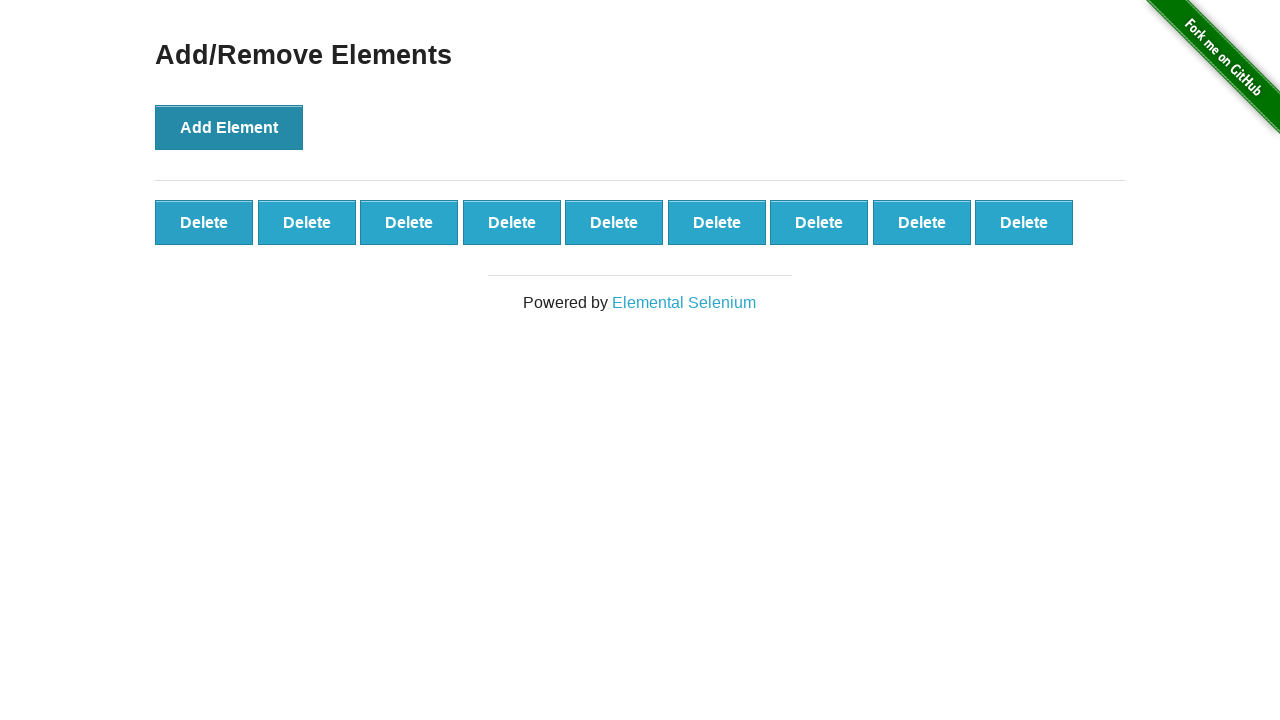

Clicked Delete button to remove element (iteration 2/5) at (204, 222) on xpath=//div[@id='elements']/button >> nth=0
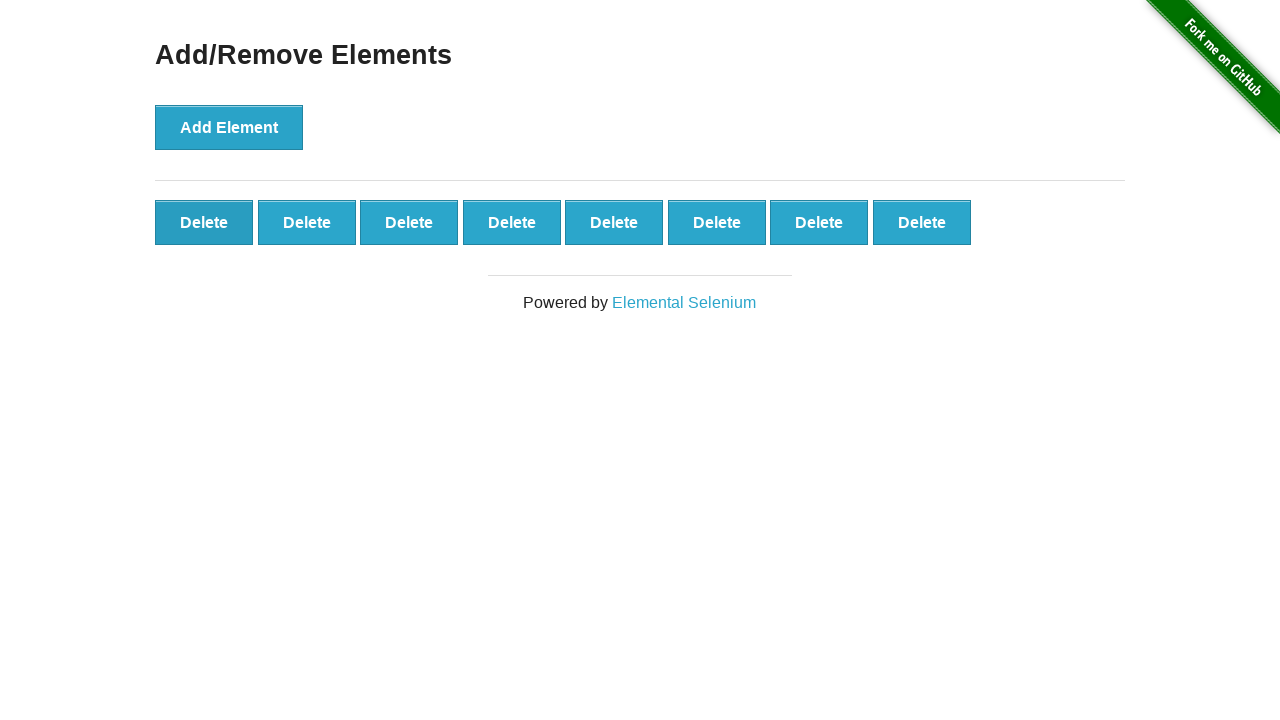

Clicked Delete button to remove element (iteration 3/5) at (204, 222) on xpath=//div[@id='elements']/button >> nth=0
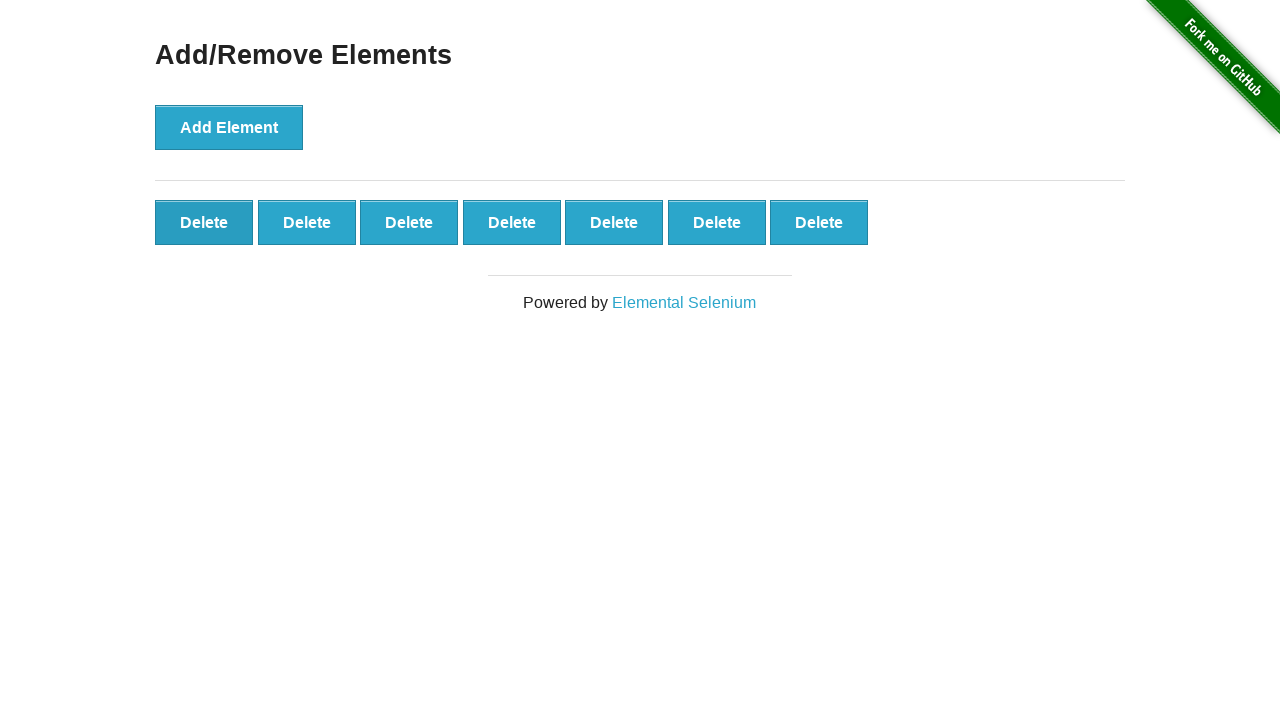

Clicked Delete button to remove element (iteration 4/5) at (204, 222) on xpath=//div[@id='elements']/button >> nth=0
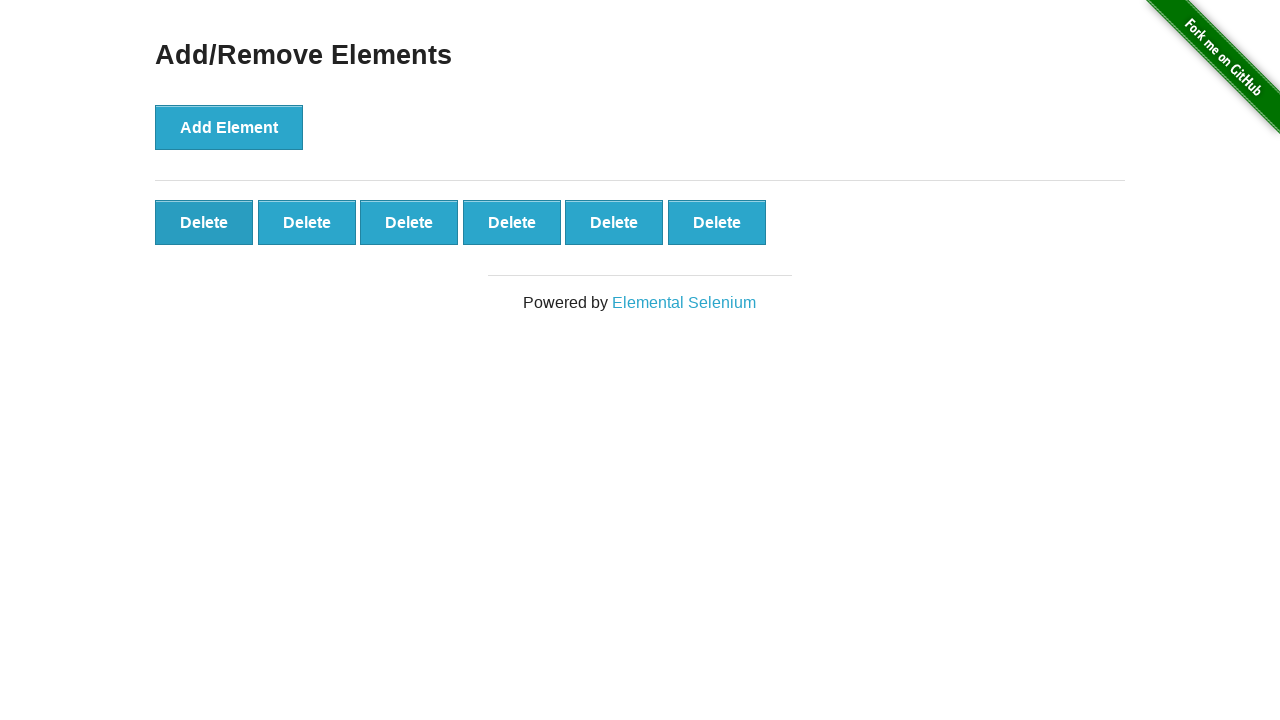

Clicked Delete button to remove element (iteration 5/5) at (204, 222) on xpath=//div[@id='elements']/button >> nth=0
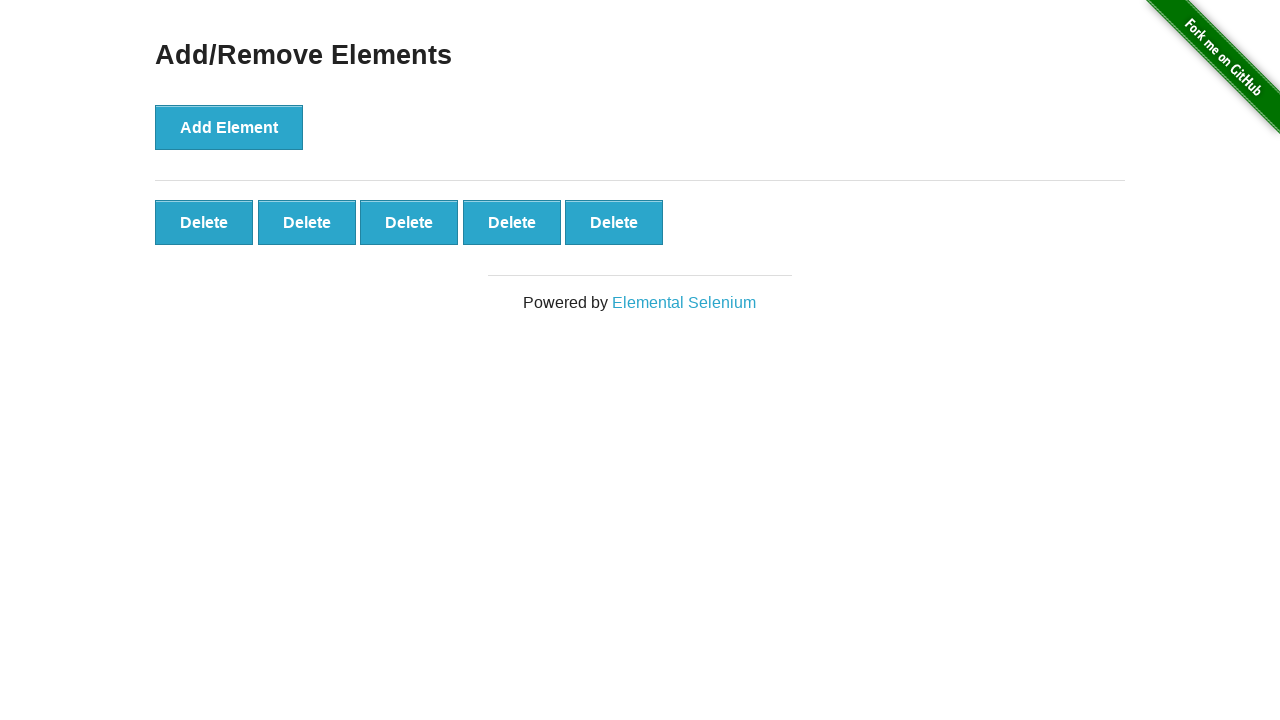

Waited 1 second for final state to stabilize
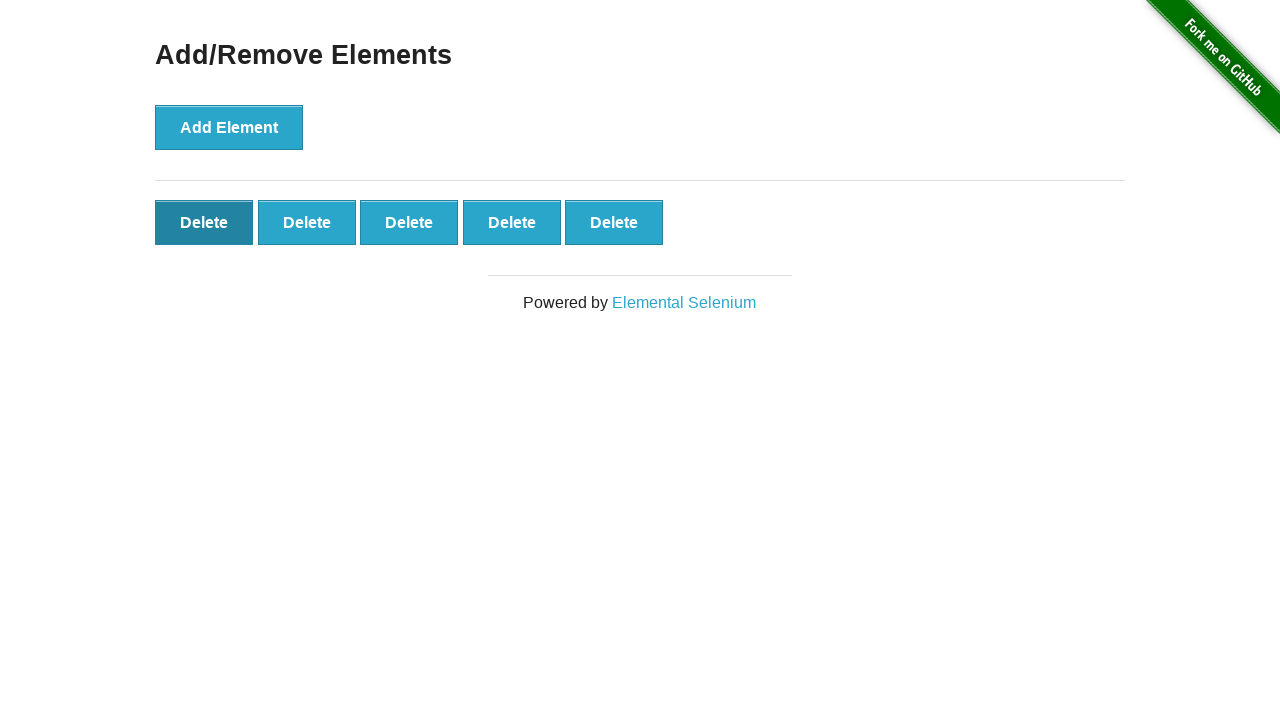

Verified final state: 5 element(s) remaining (expected 5)
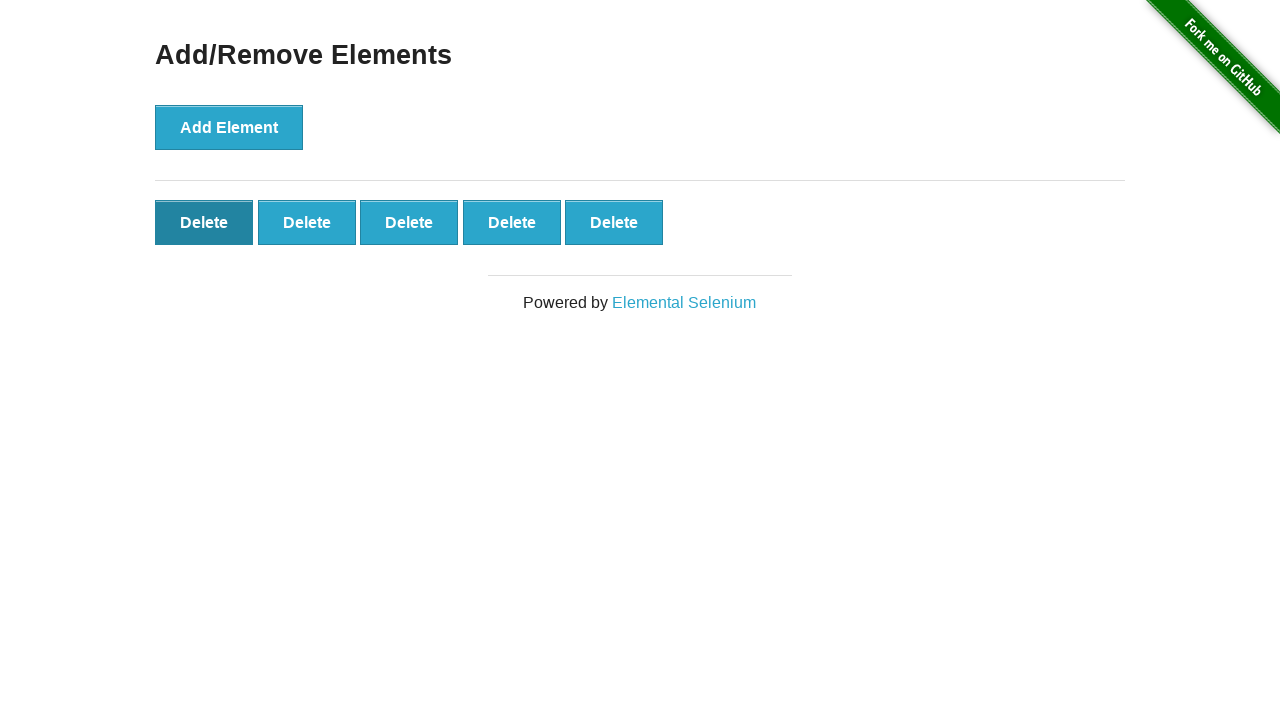

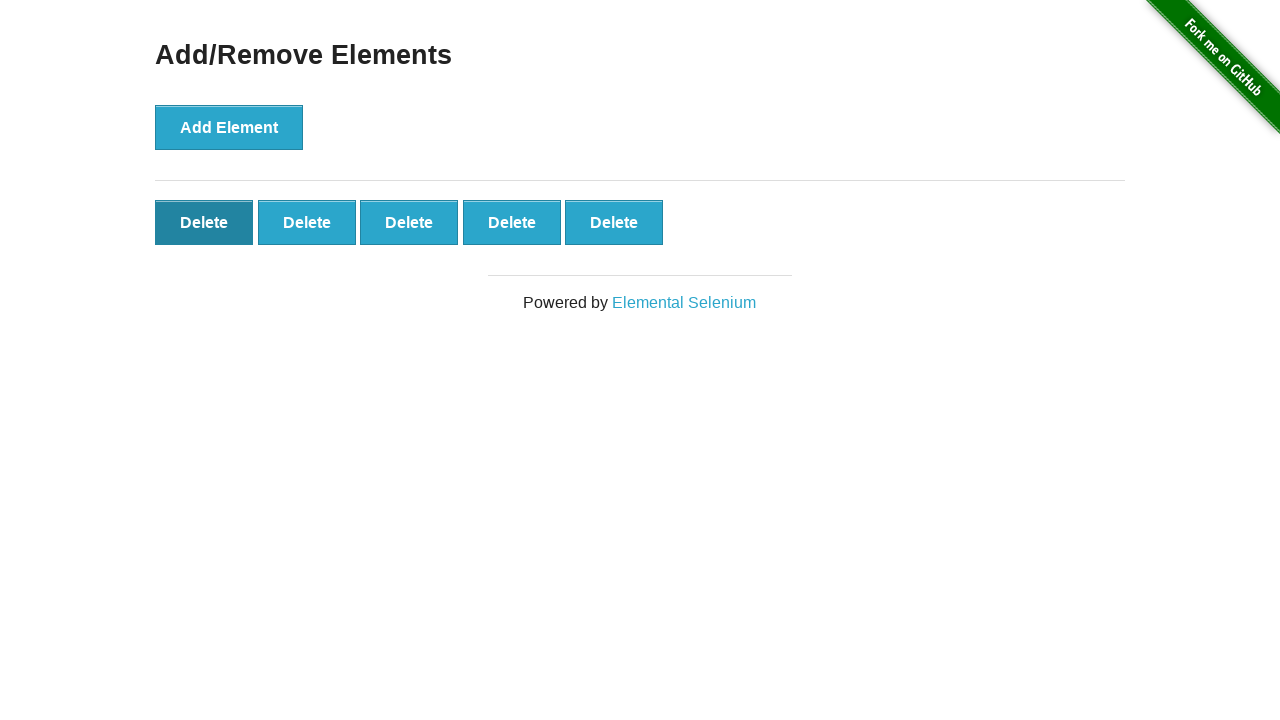